Navigates to Hepsiburada website to verify page loads successfully

Starting URL: https://hepsiburada.com

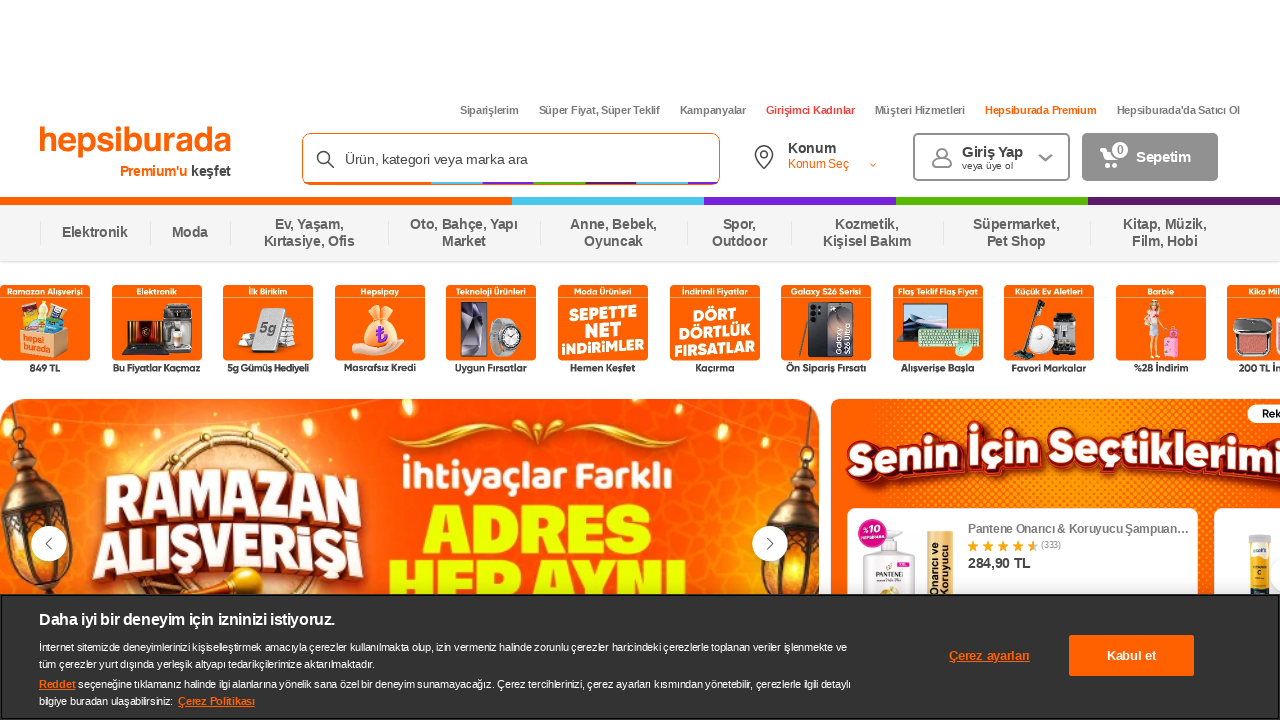

Waited for Hepsiburada page to load successfully (networkidle state reached)
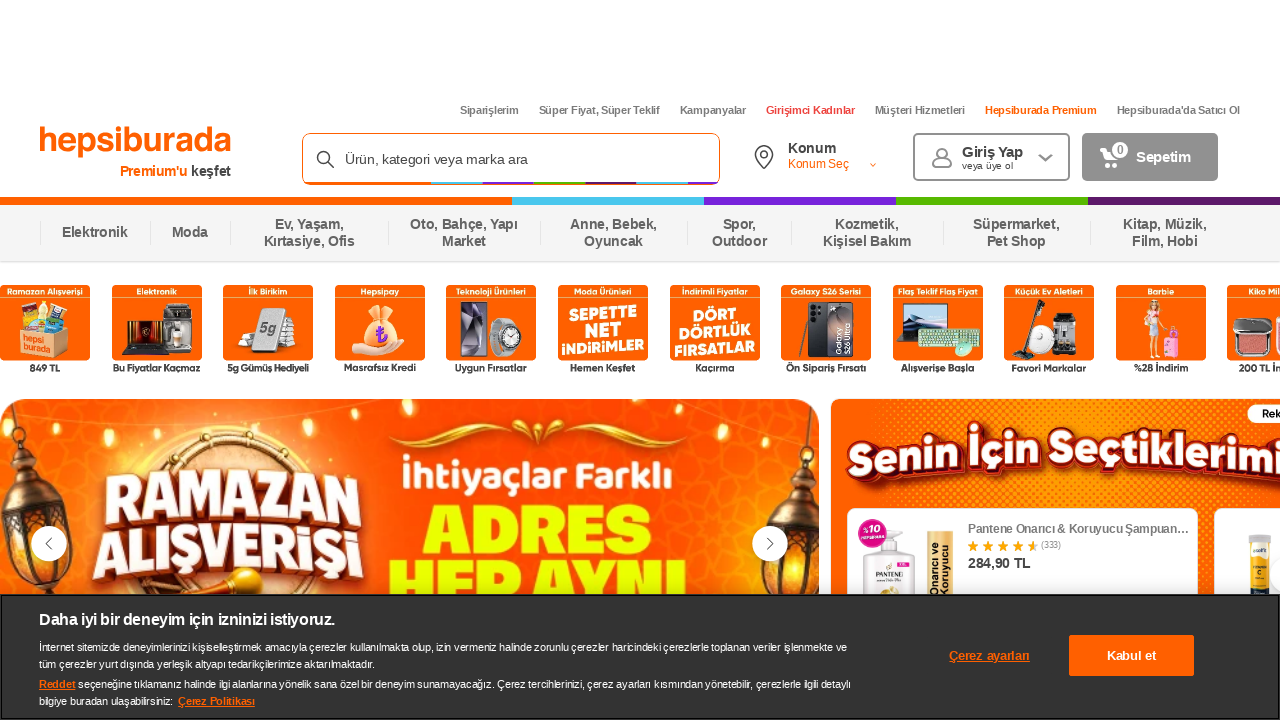

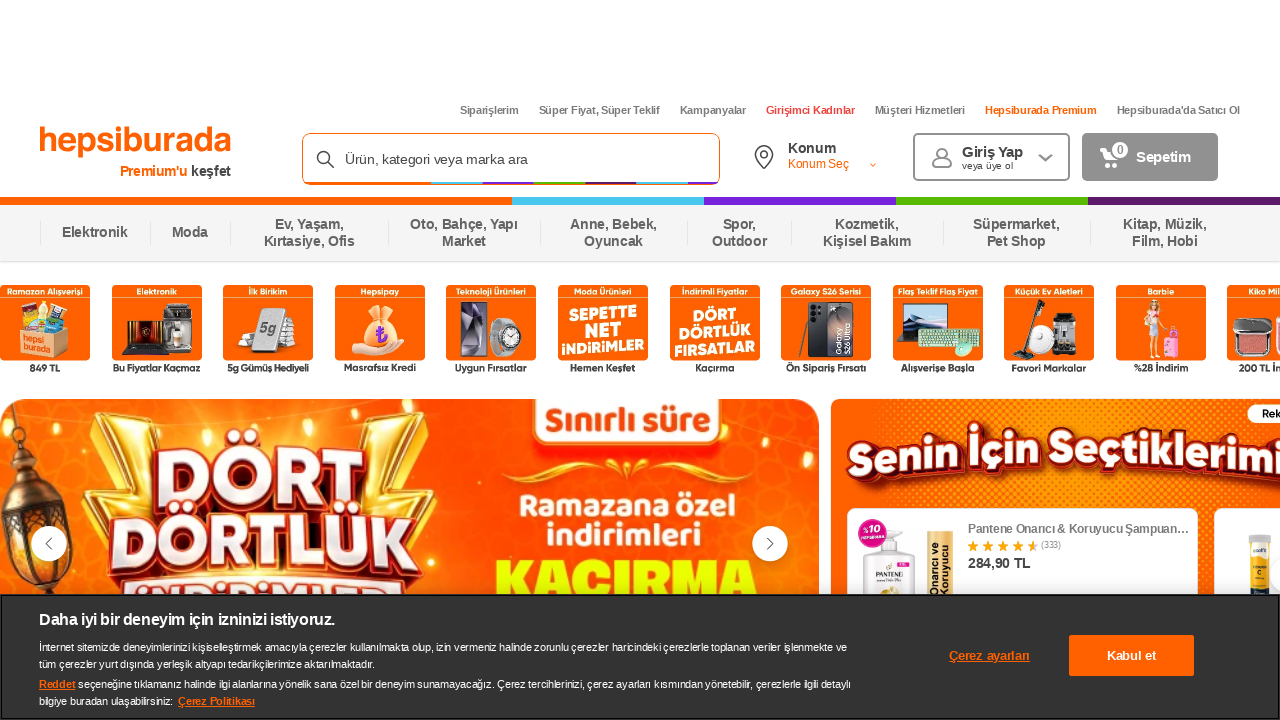